Tests checkbox functionality by clicking checkboxes, verifying their selection state, and counting total checkboxes on the page

Starting URL: https://rahulshettyacademy.com/AutomationPractice/

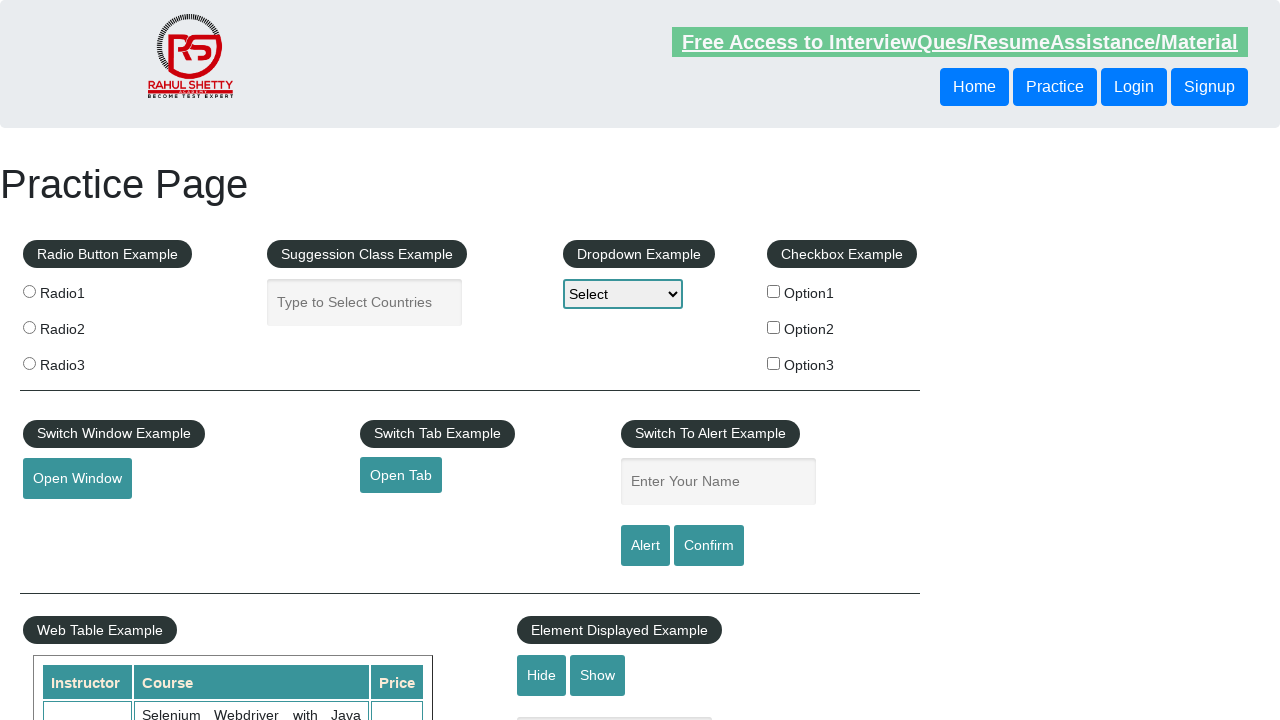

Clicked the first checkbox (checkBoxOption1) at (774, 291) on input#checkBoxOption1
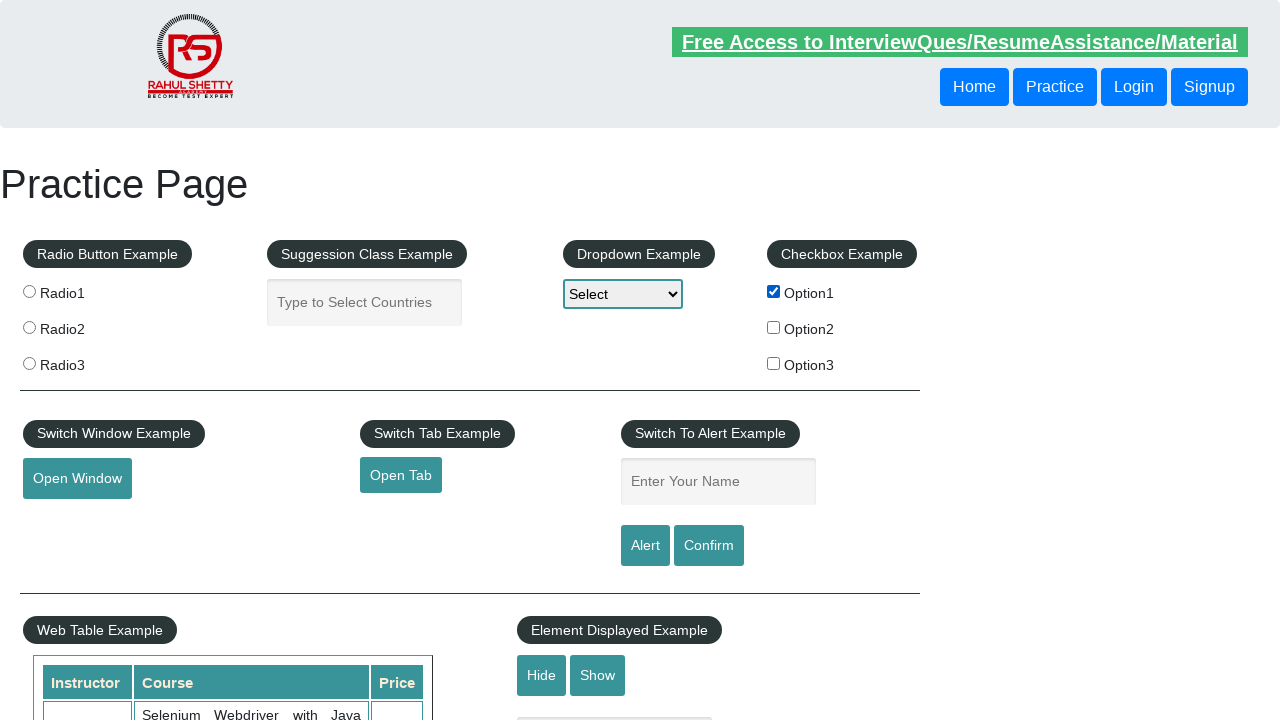

Verified that the first checkbox is selected
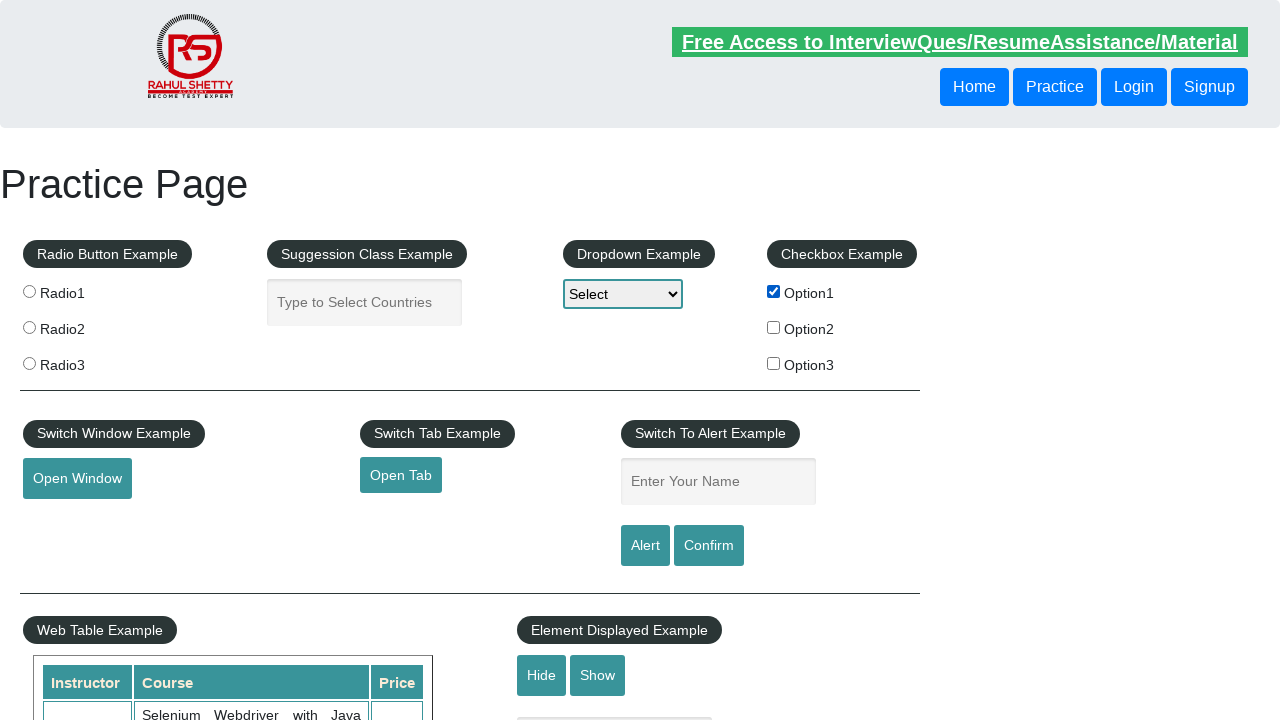

Clicked the first checkbox to uncheck it at (774, 291) on input#checkBoxOption1
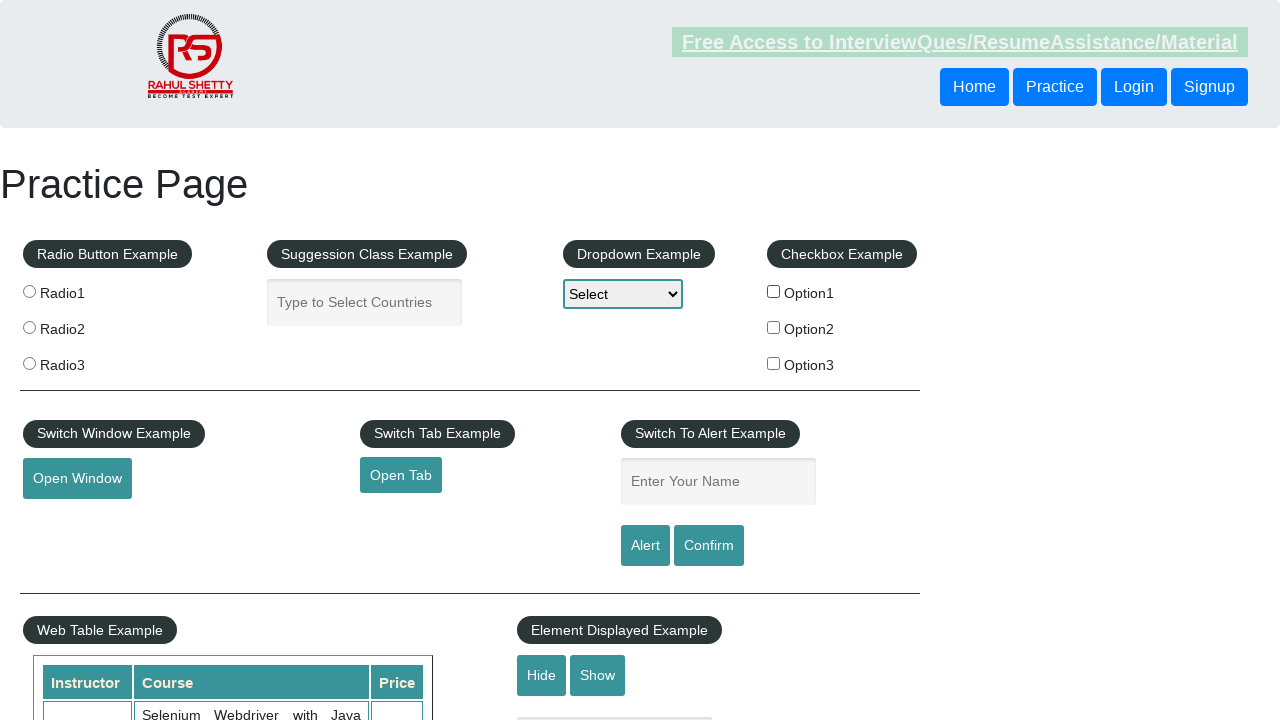

Verified that the first checkbox is no longer selected
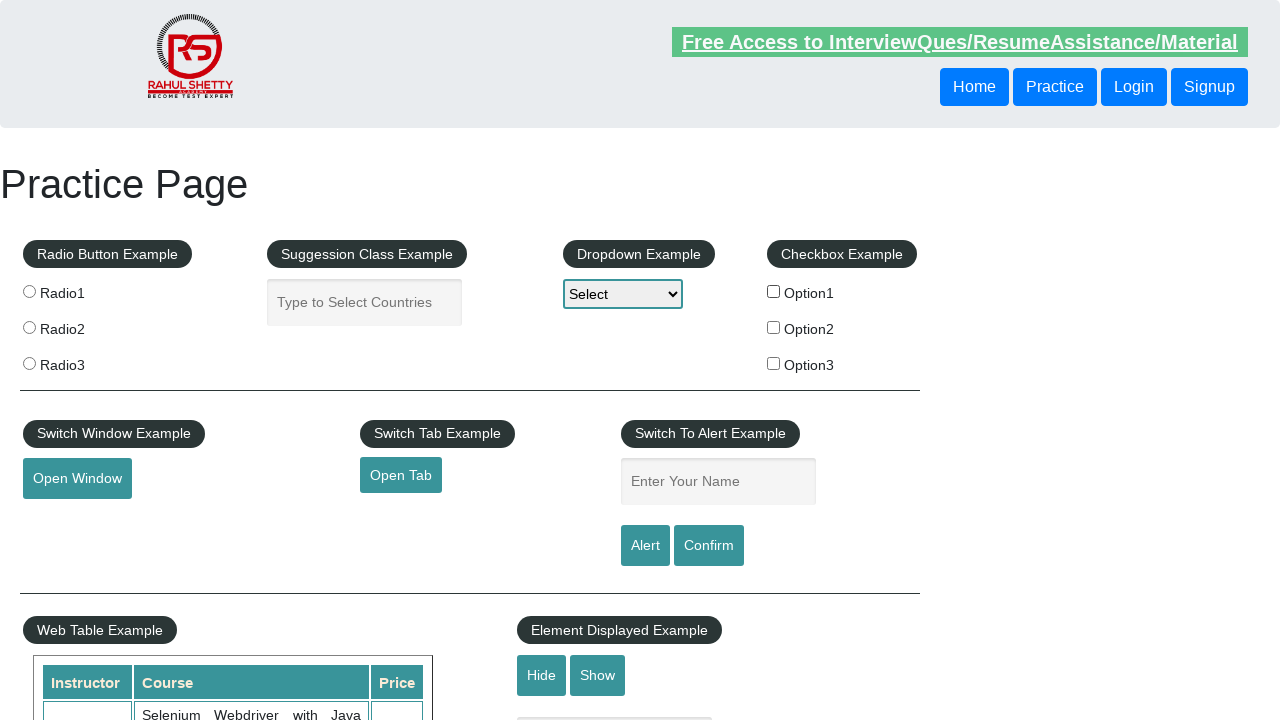

Counted total checkboxes on the page: 3
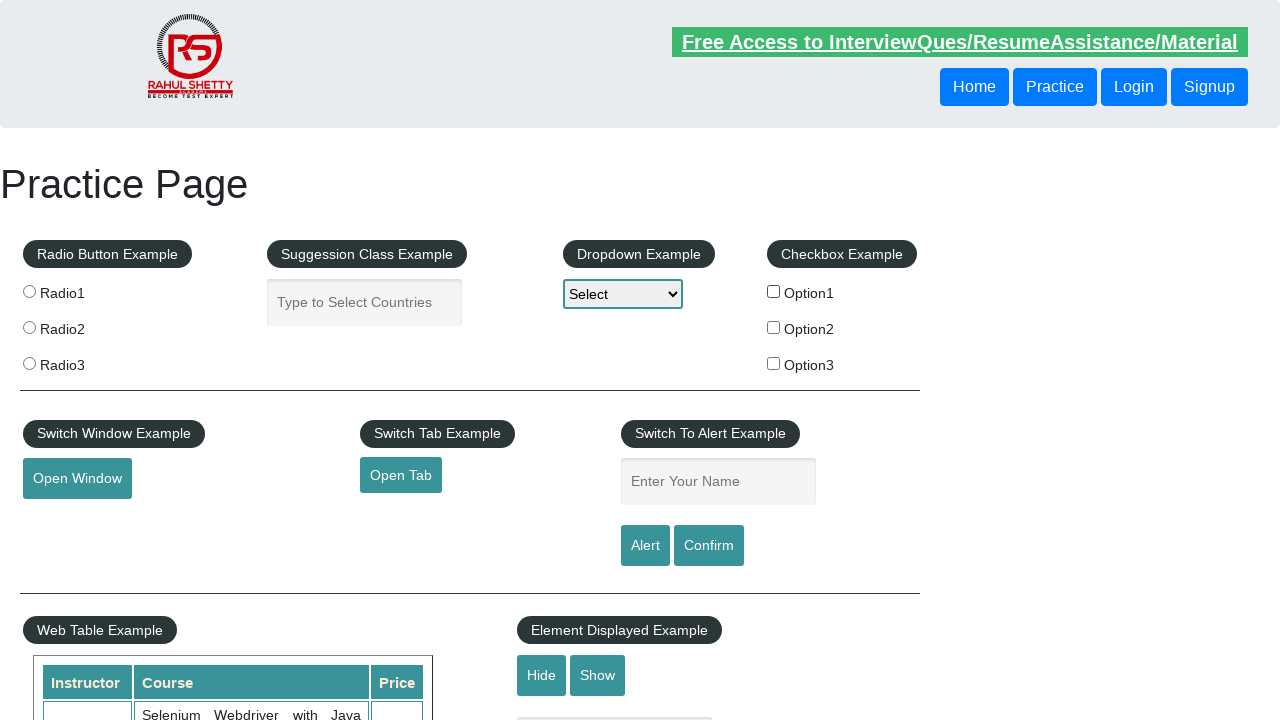

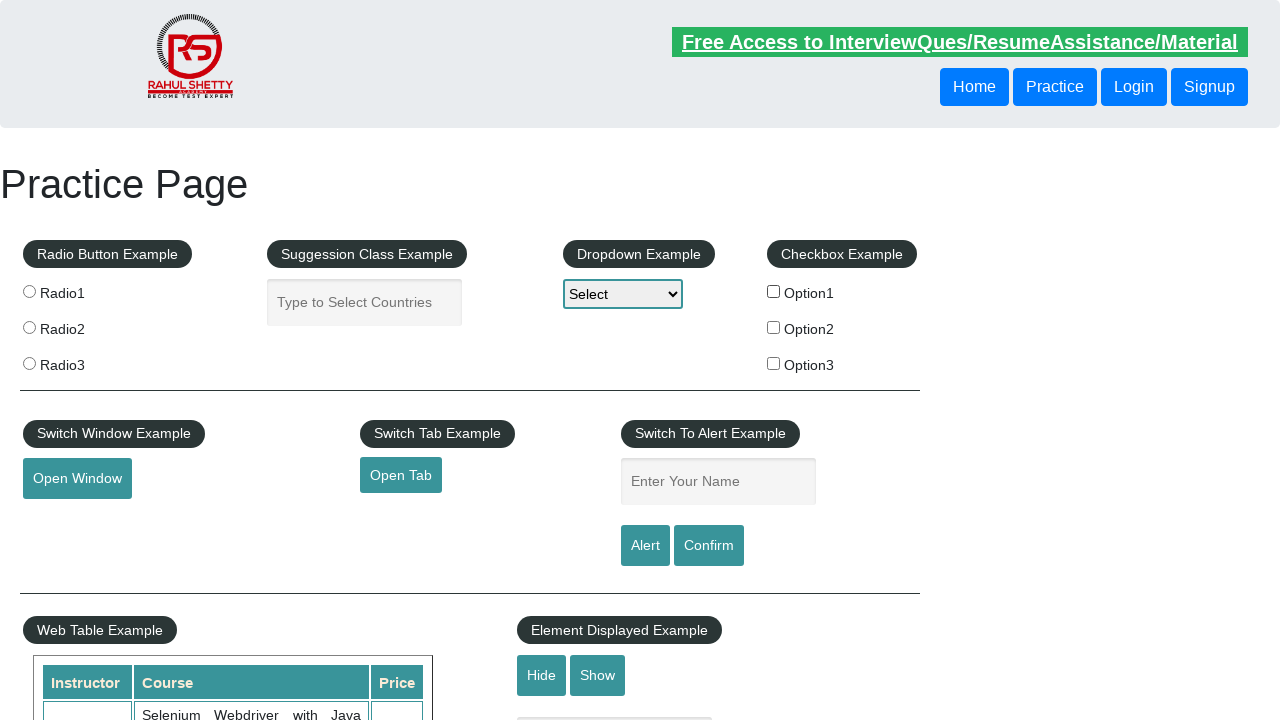